Tests keyboard interaction with auto-complete field by typing "Kerem" with proper shift key handling for the capital K

Starting URL: https://demoqa.com/auto-complete

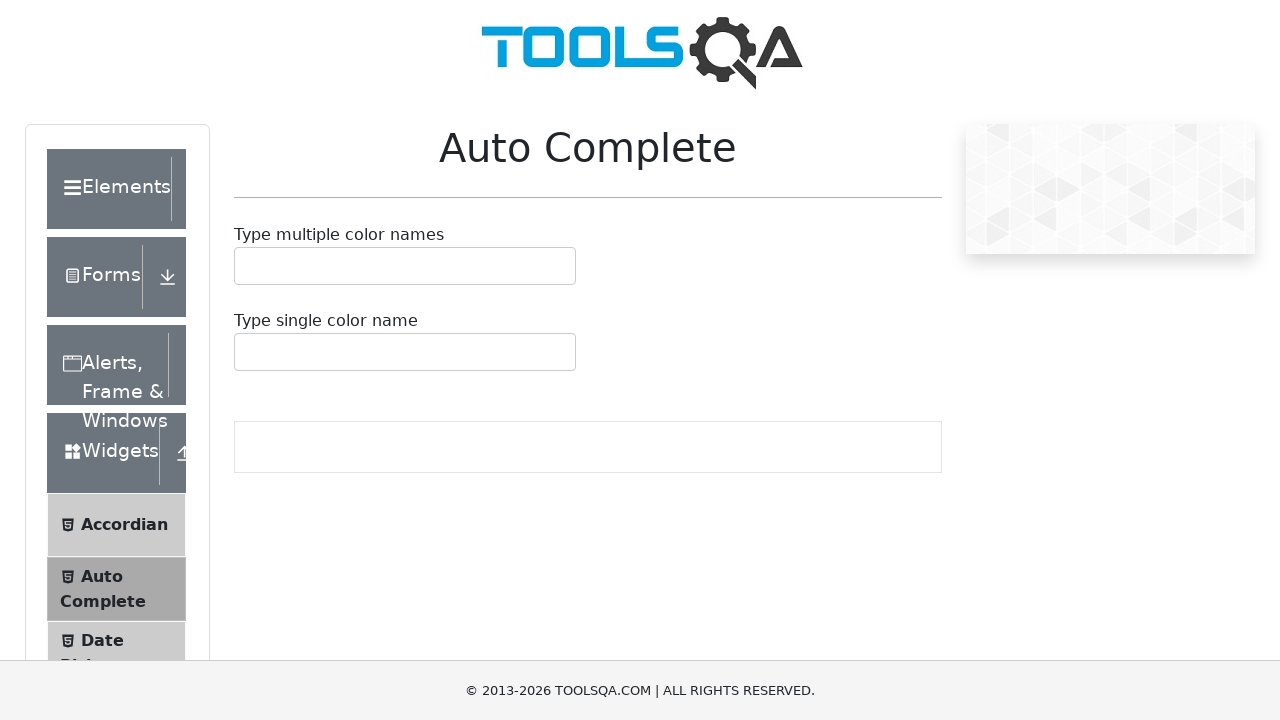

Located the auto-complete container element
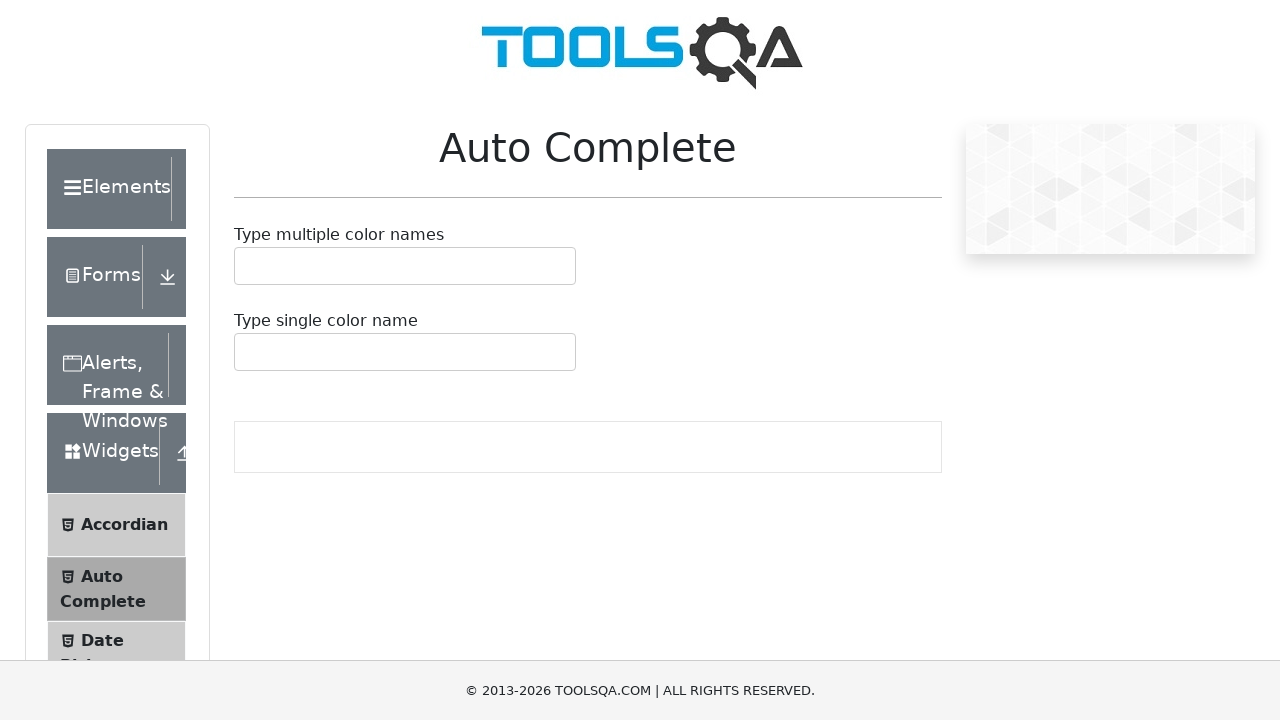

Clicked on the auto-complete textbox to focus it at (405, 266) on #autoCompleteMultipleContainer
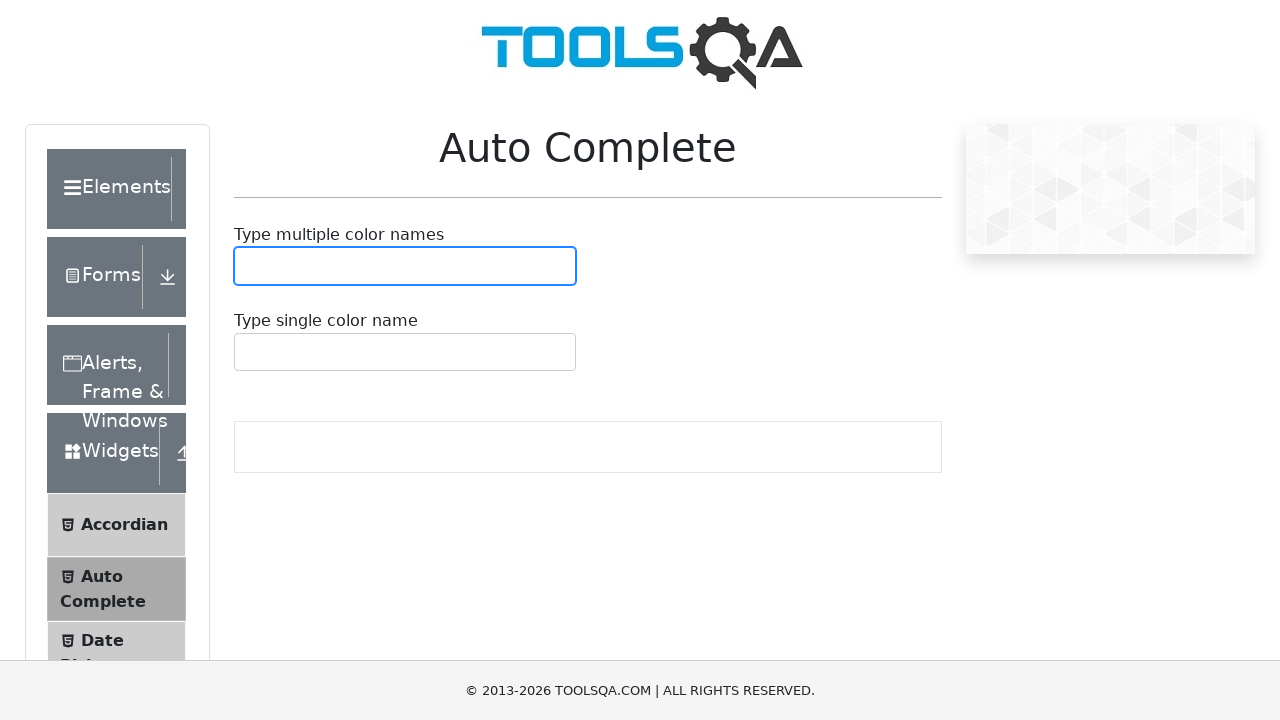

Pressed Shift key down
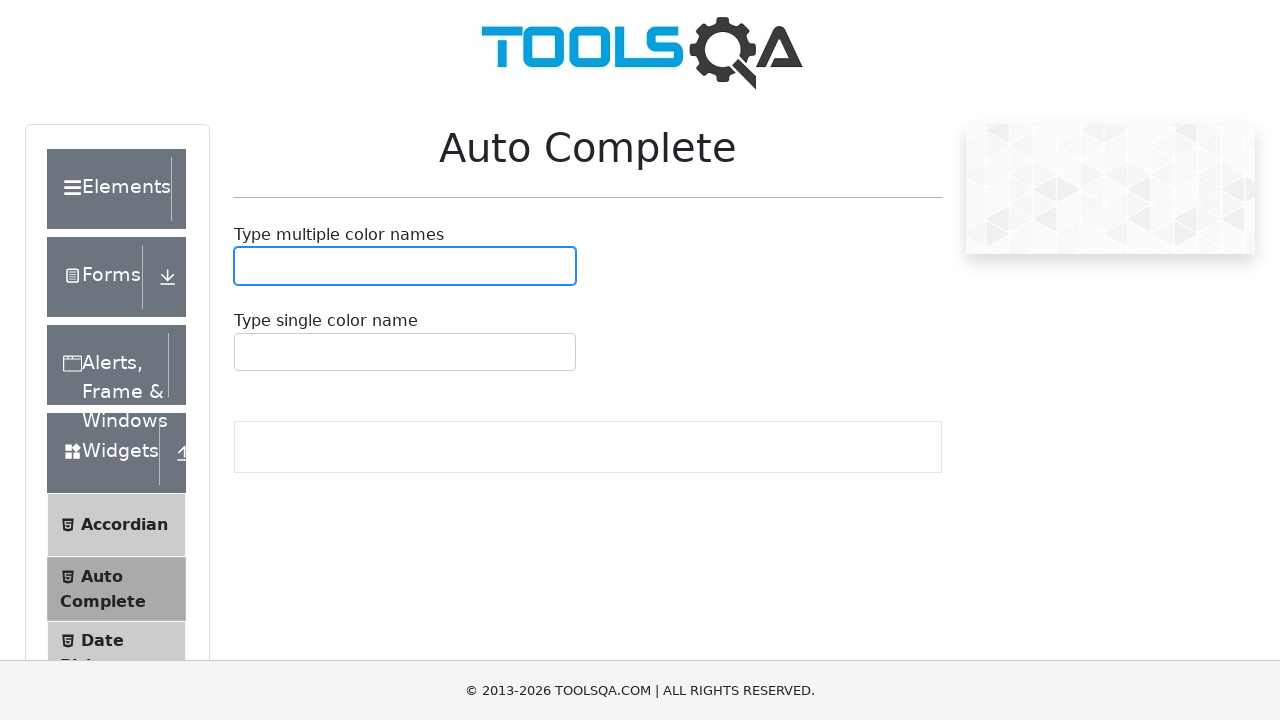

Typed 'k' with Shift held for capital 'K'
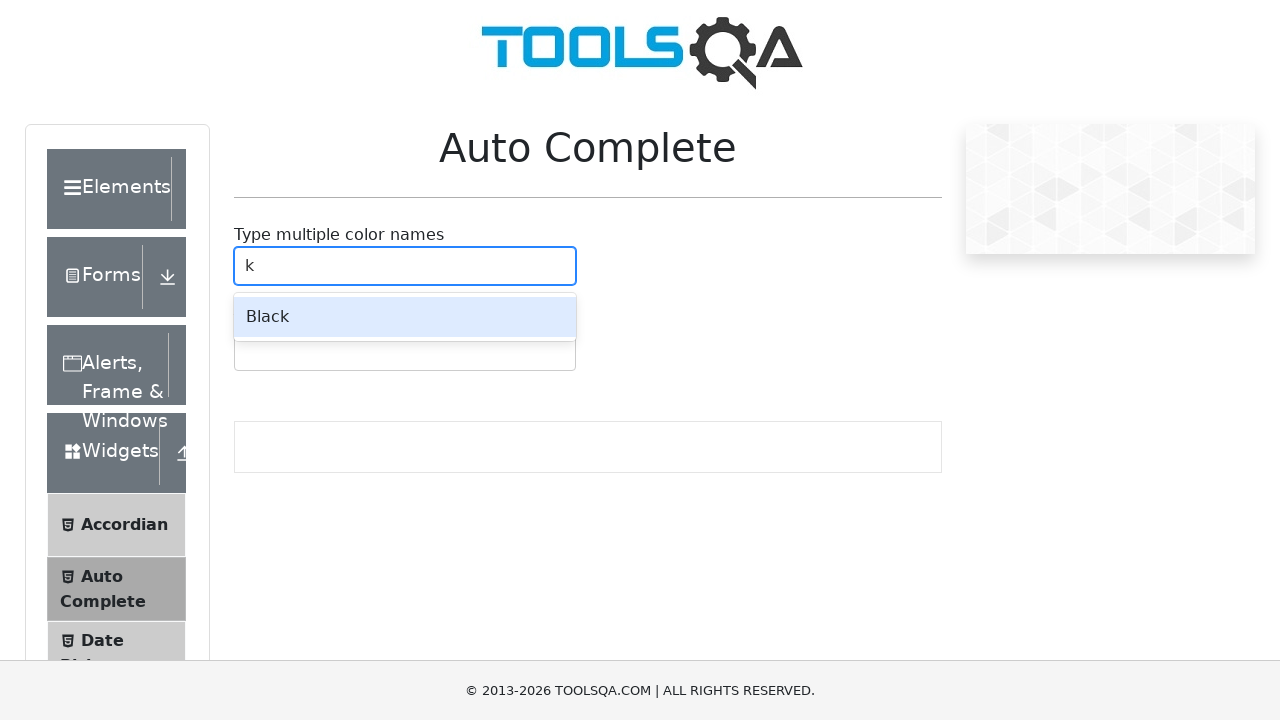

Released Shift key
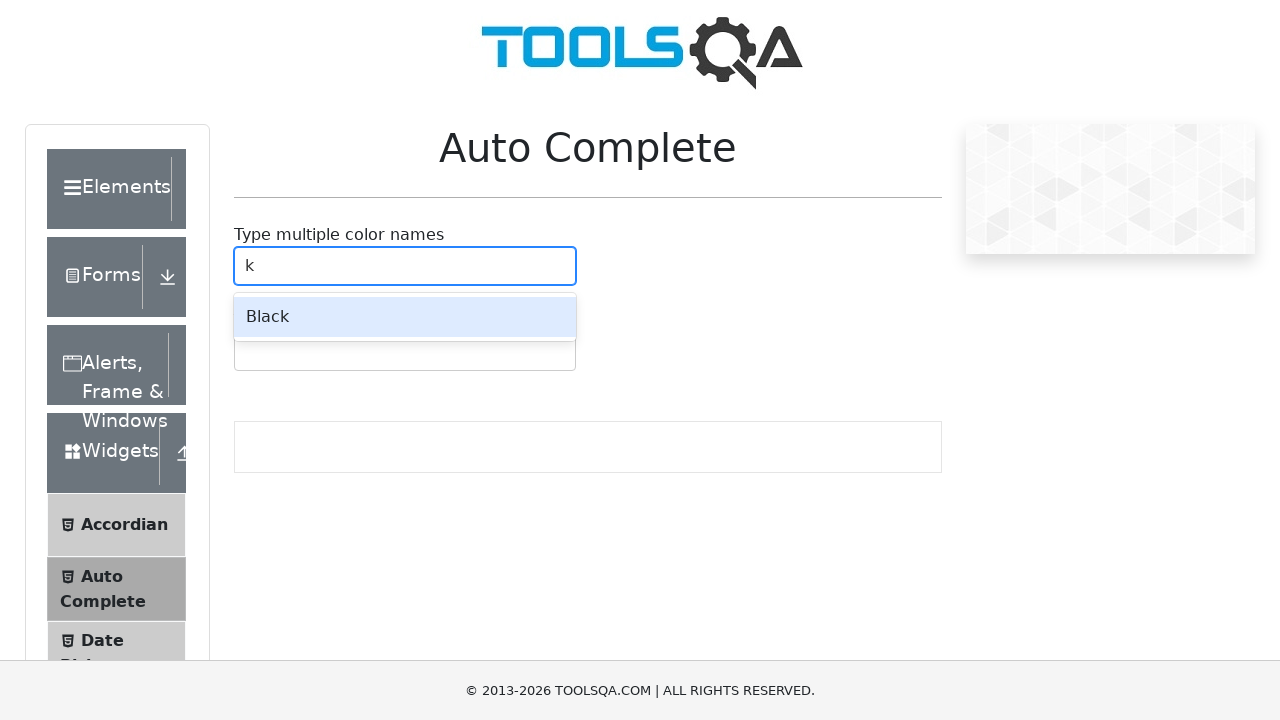

Typed 'erem' to complete the word 'Kerem'
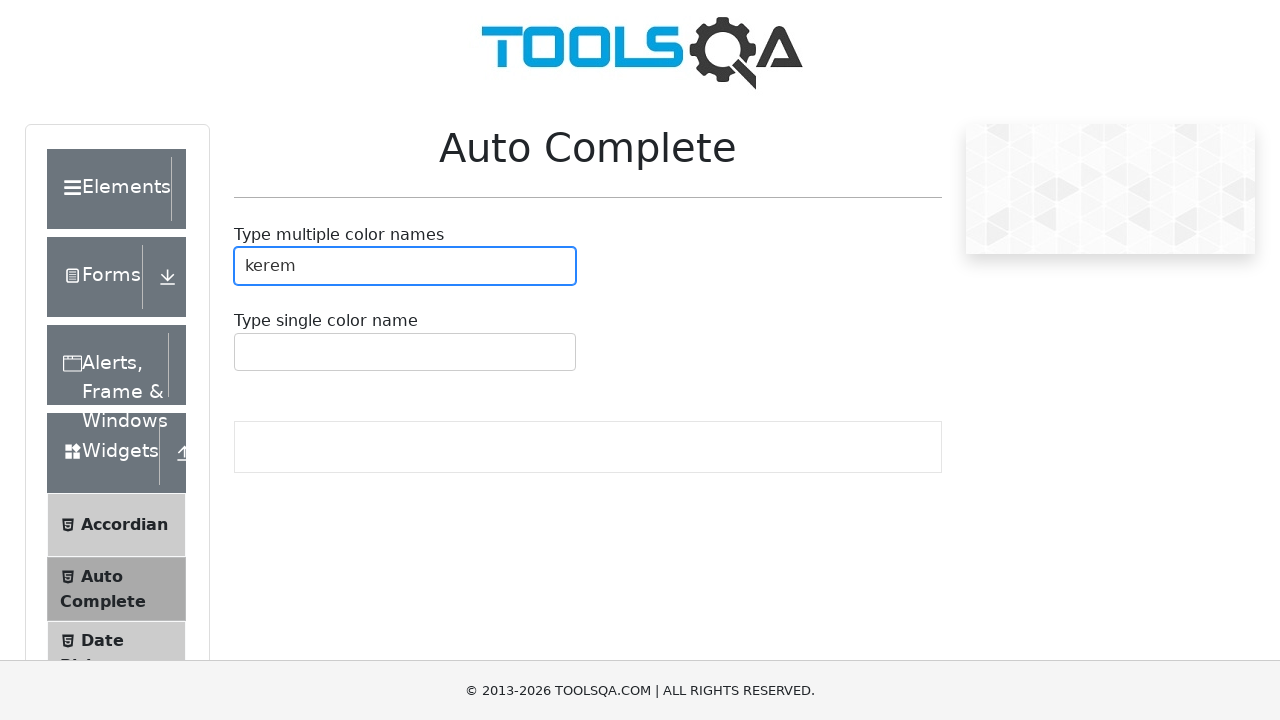

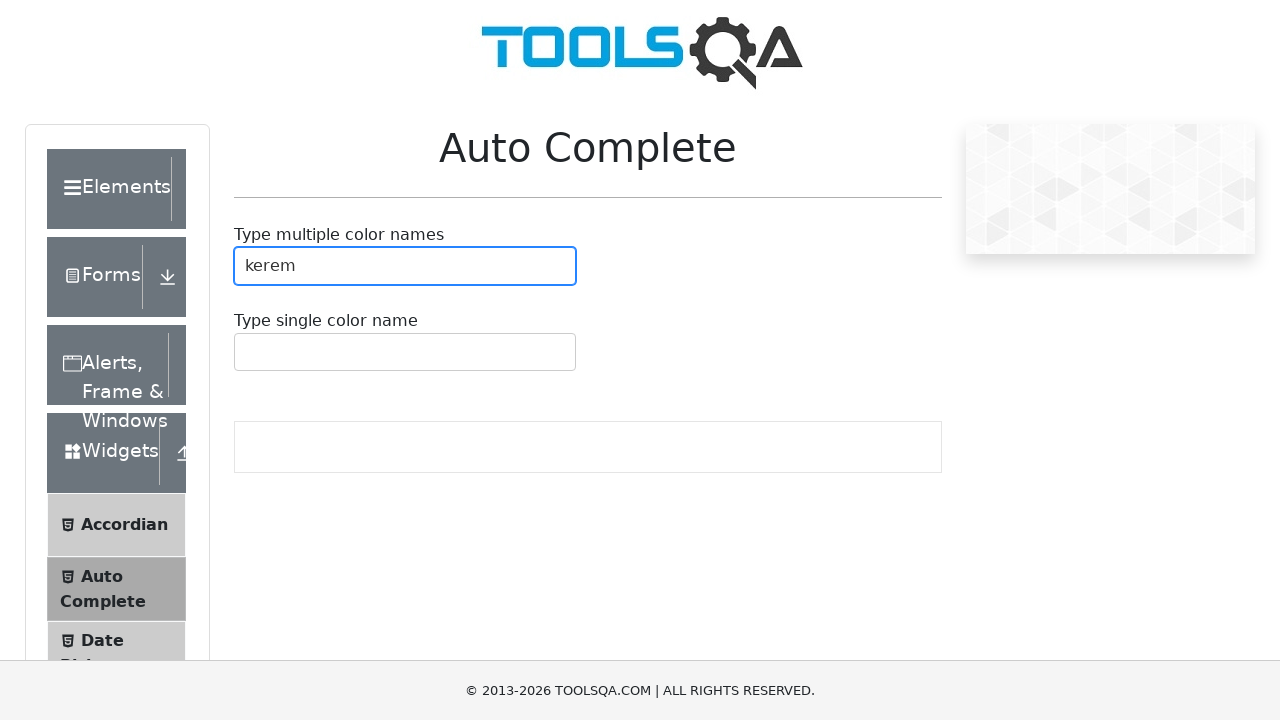